Tests window handling functionality by opening a new window, switching between windows, and verifying content in each window

Starting URL: https://the-internet.herokuapp.com/windows

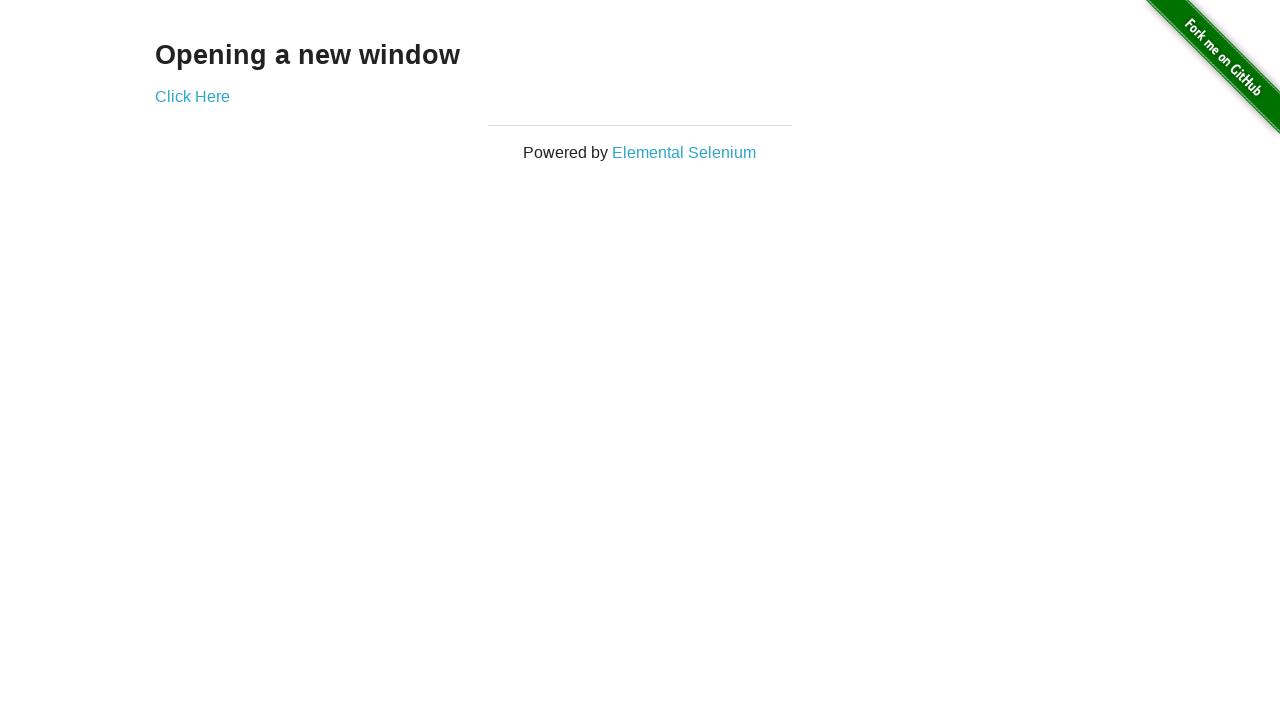

Verified heading text 'Opening a new window' on first page
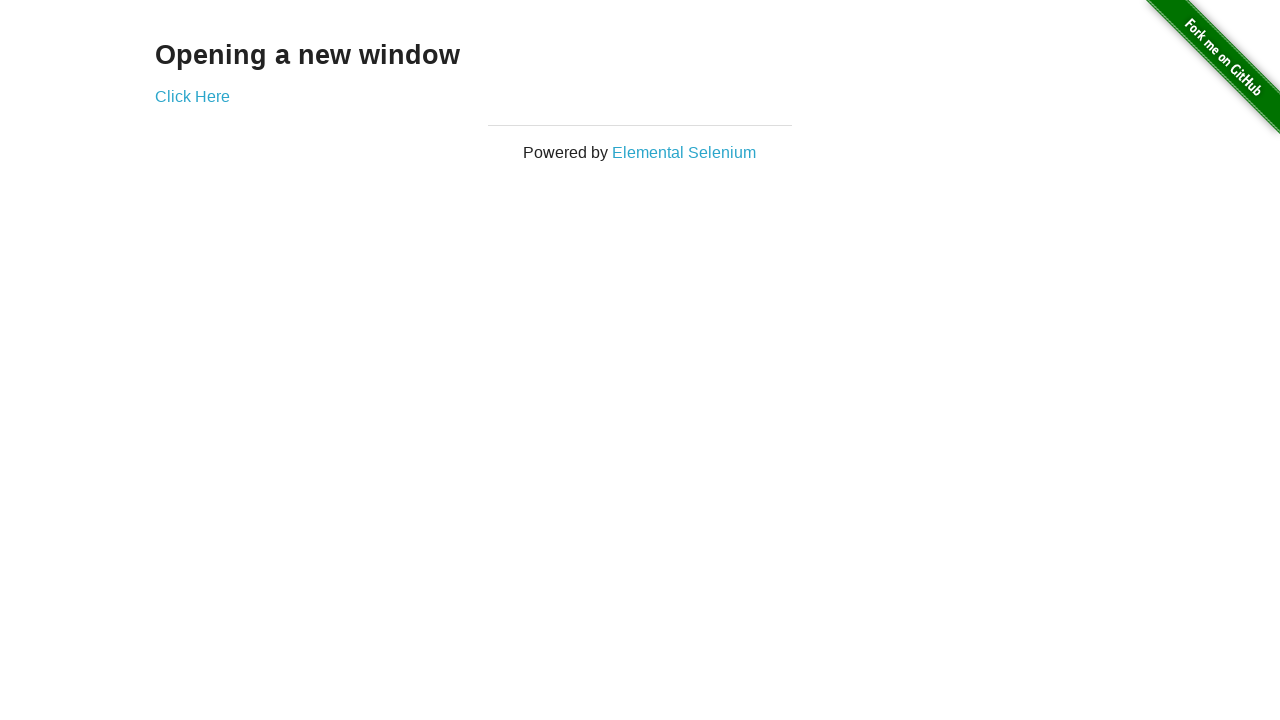

Verified first page title is 'The Internet'
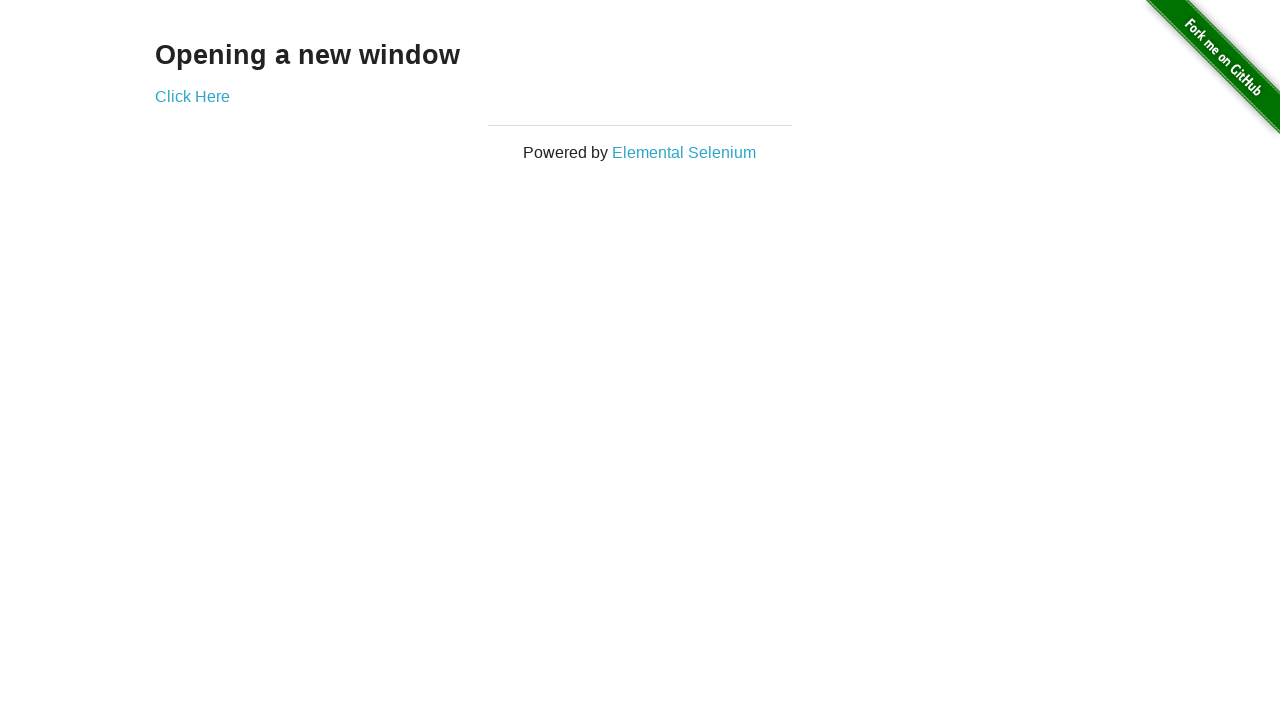

Clicked 'Click Here' link to open new window at (192, 96) on text=Click Here
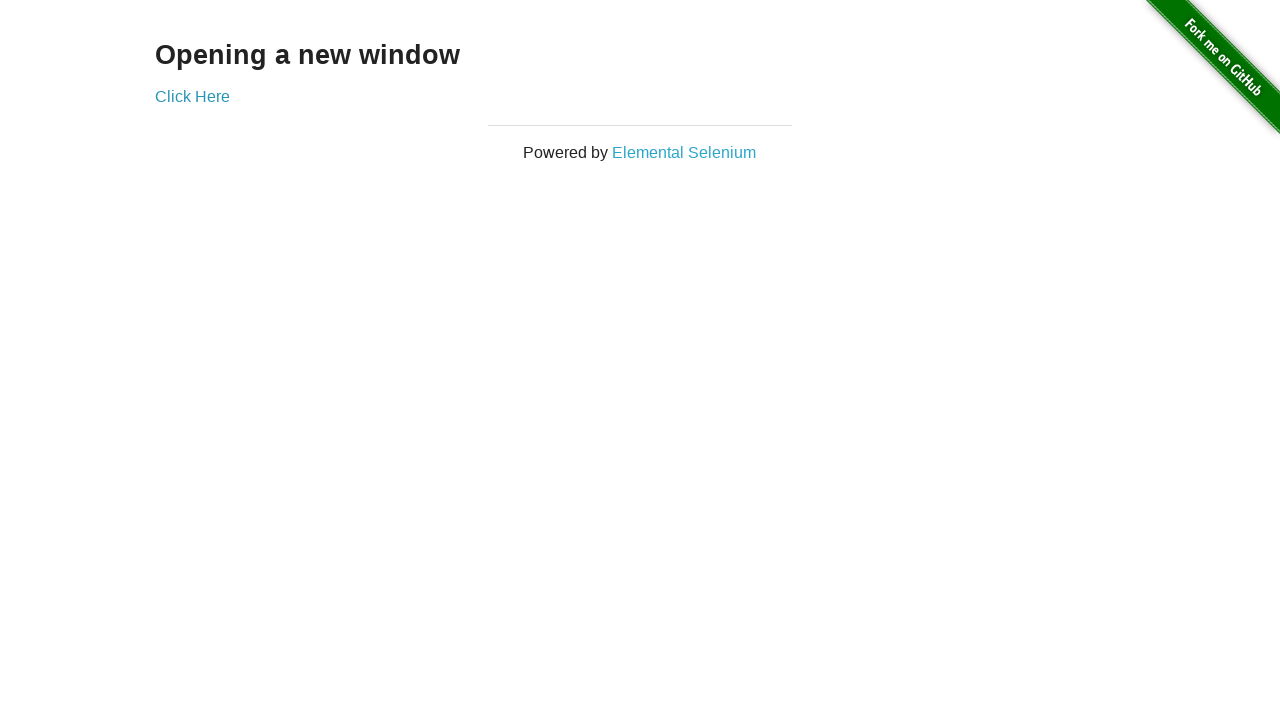

Verified new window title is 'New Window'
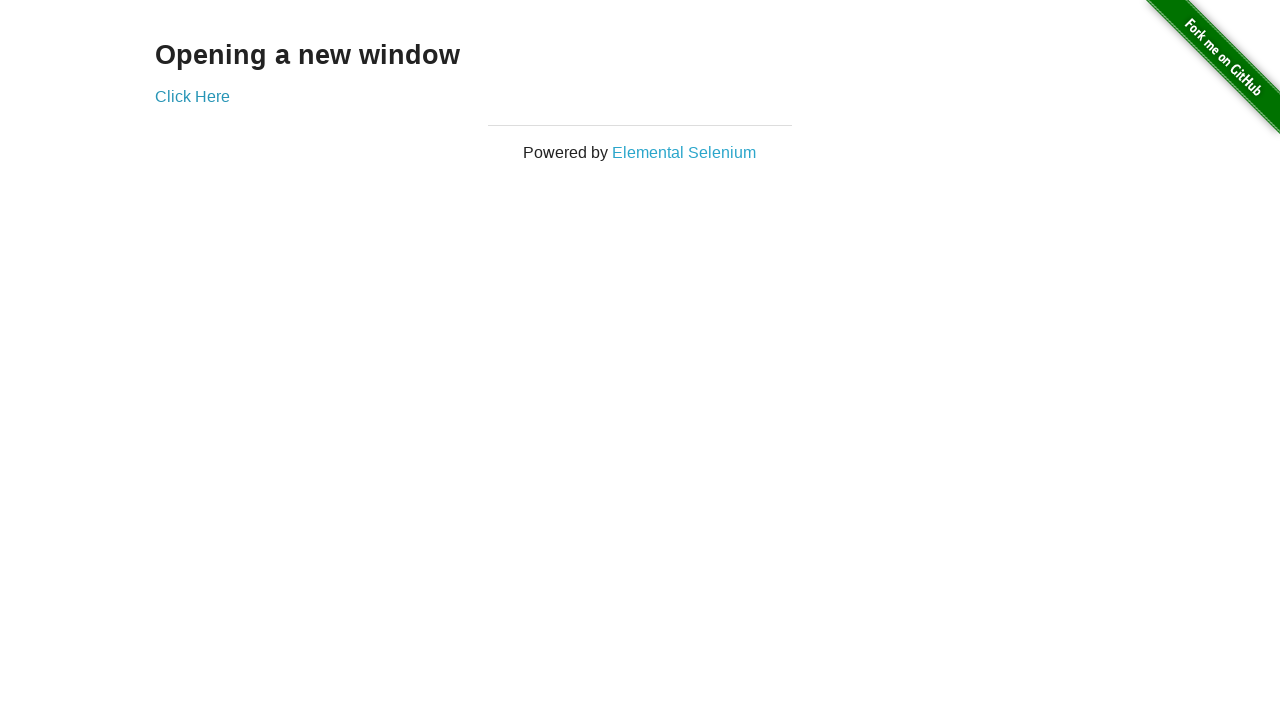

Verified heading text 'New Window' in new window
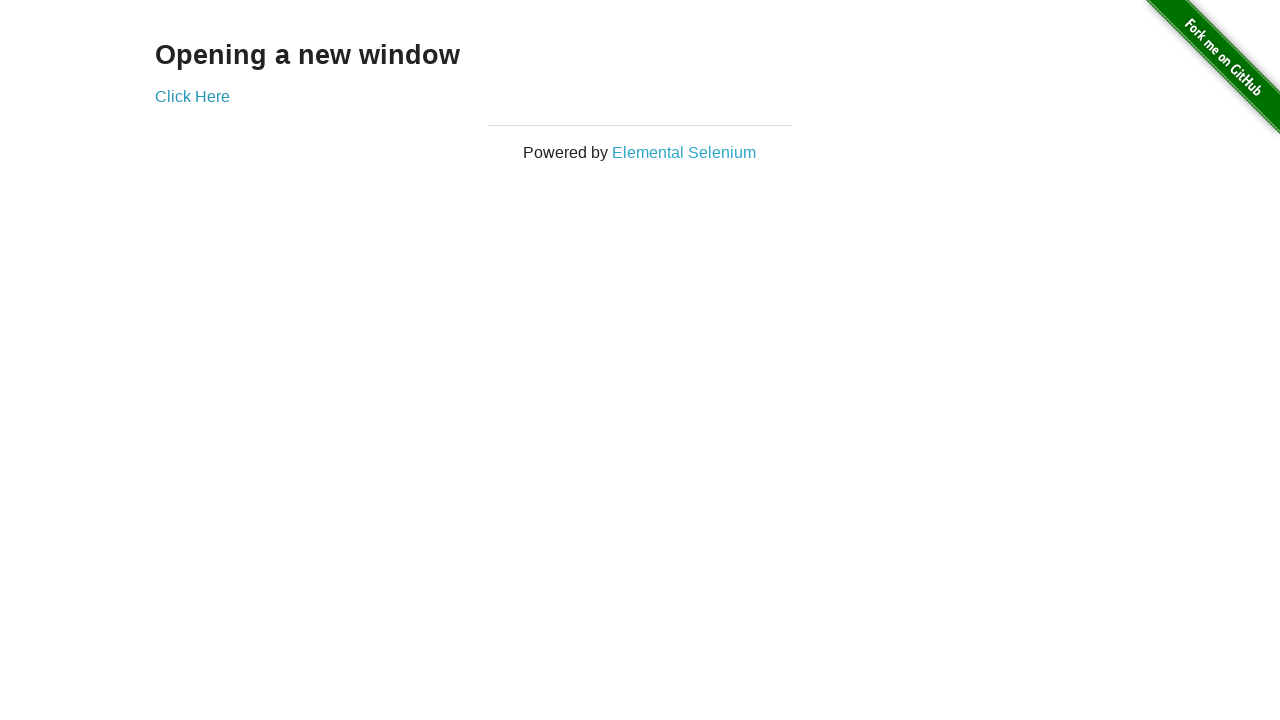

Switched back to original window and verified title is 'The Internet'
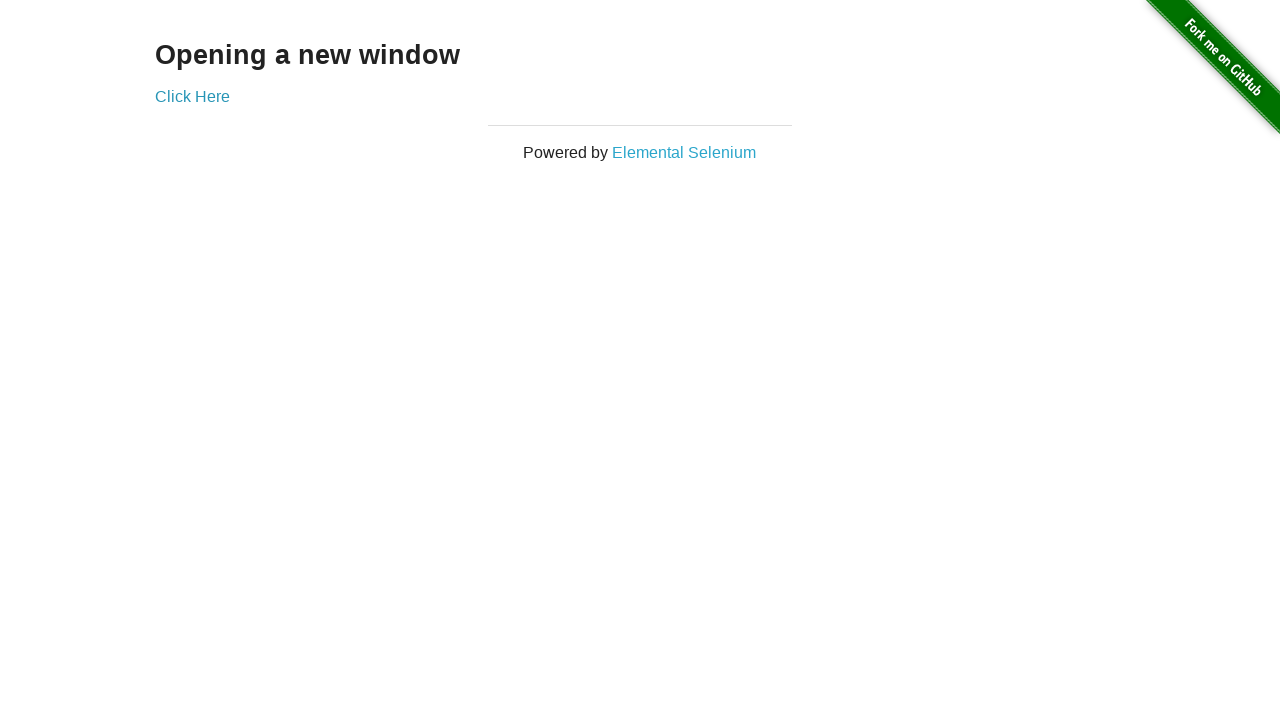

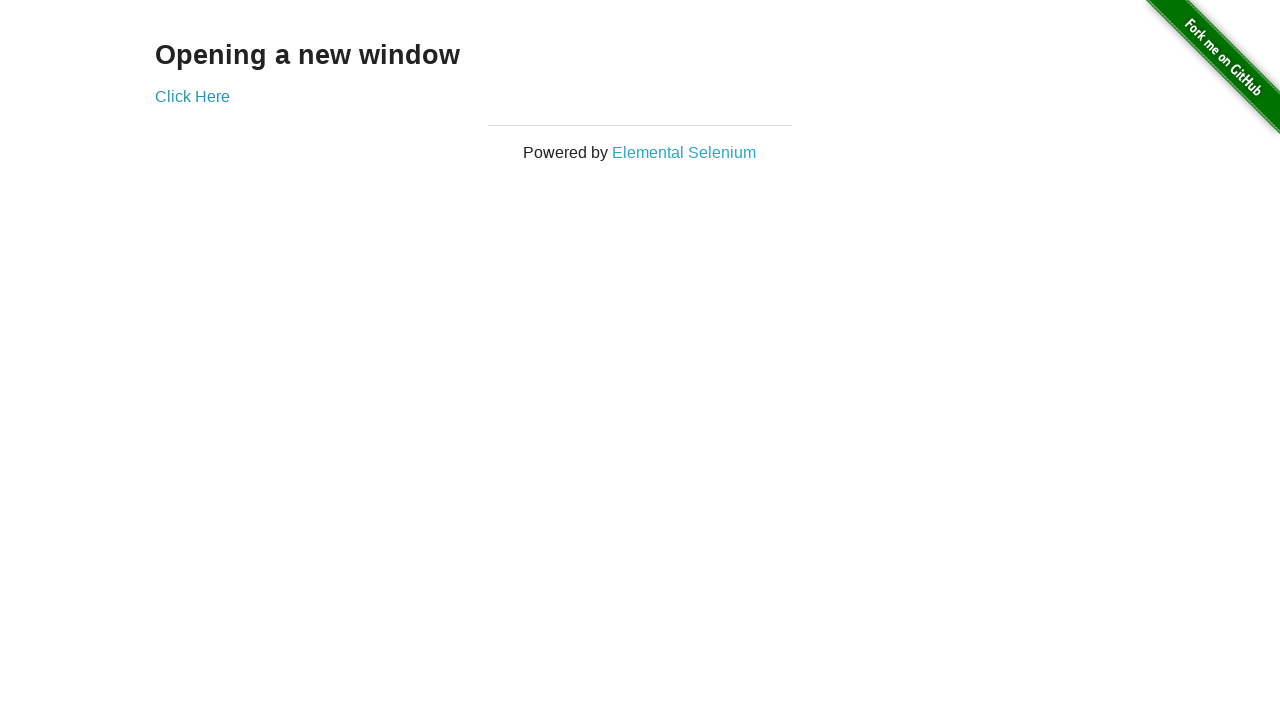